Tests various dropdown and input interactions across multiple pages: selects from a dropdown, enters text with key presses, and interacts with React select menus on demoqa.com

Starting URL: https://the-internet.herokuapp.com/dropdown

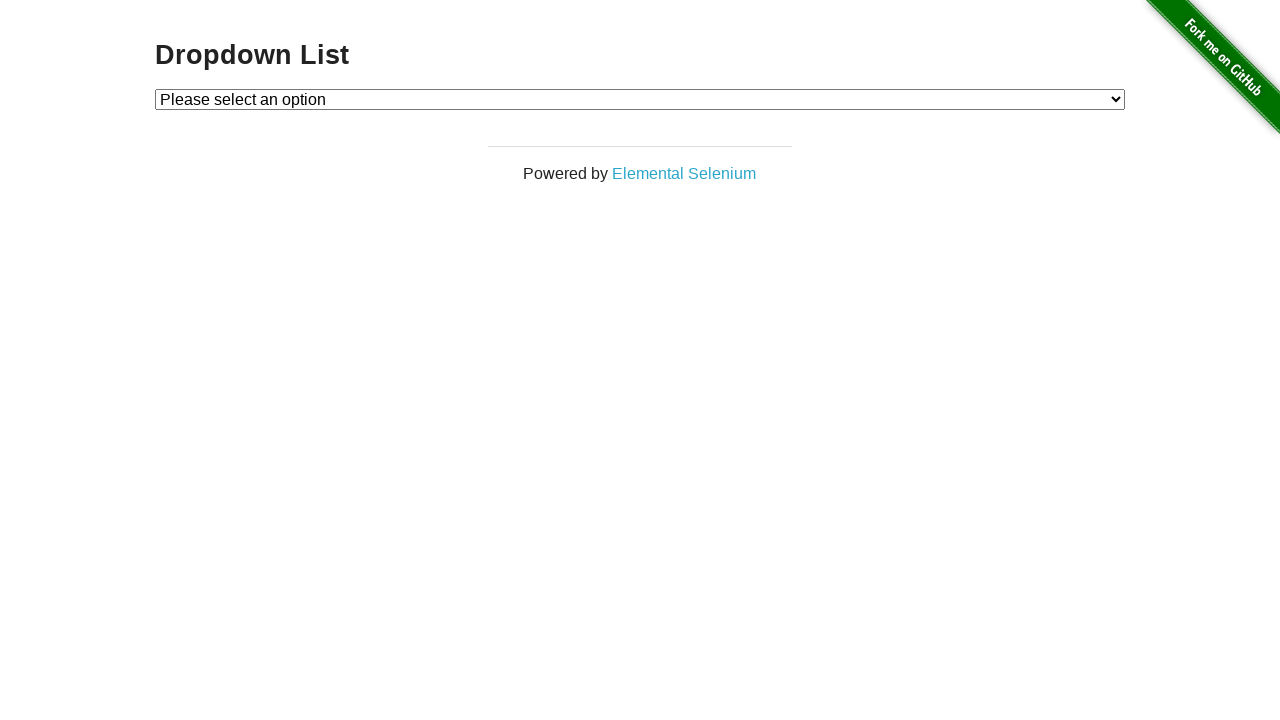

Selected 'Option 2' from dropdown by index on #dropdown
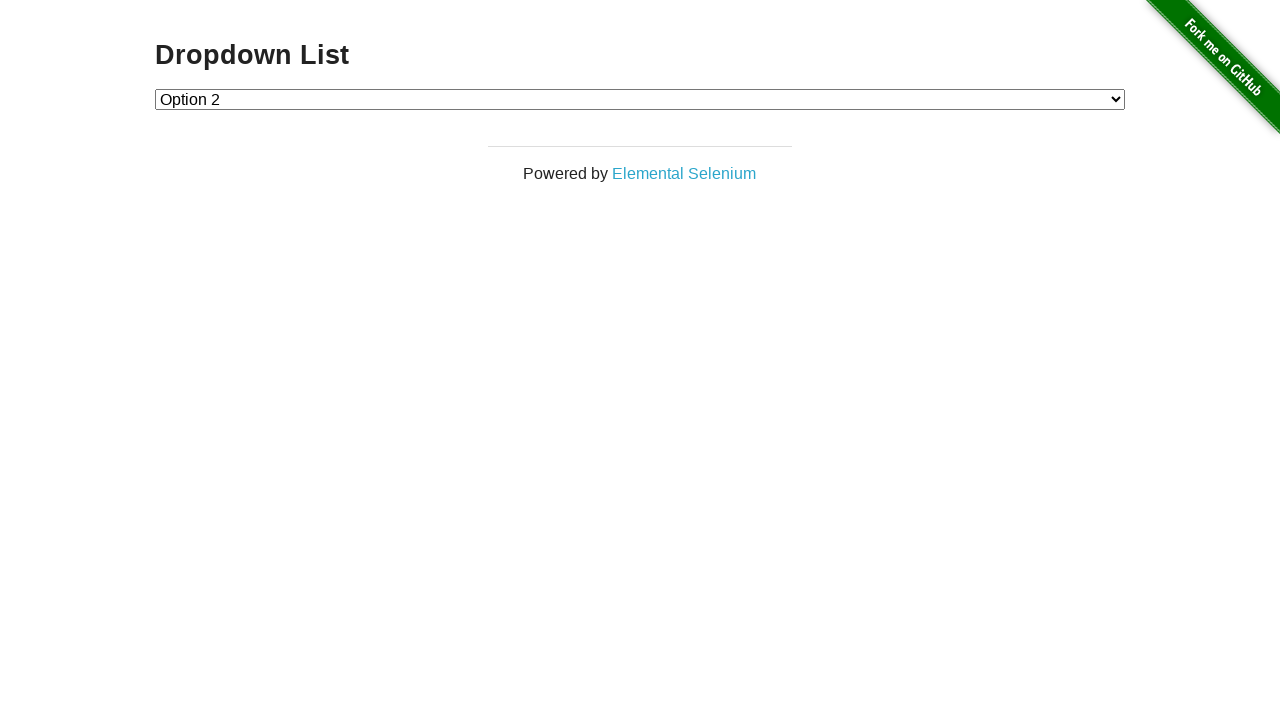

Opened new page/tab
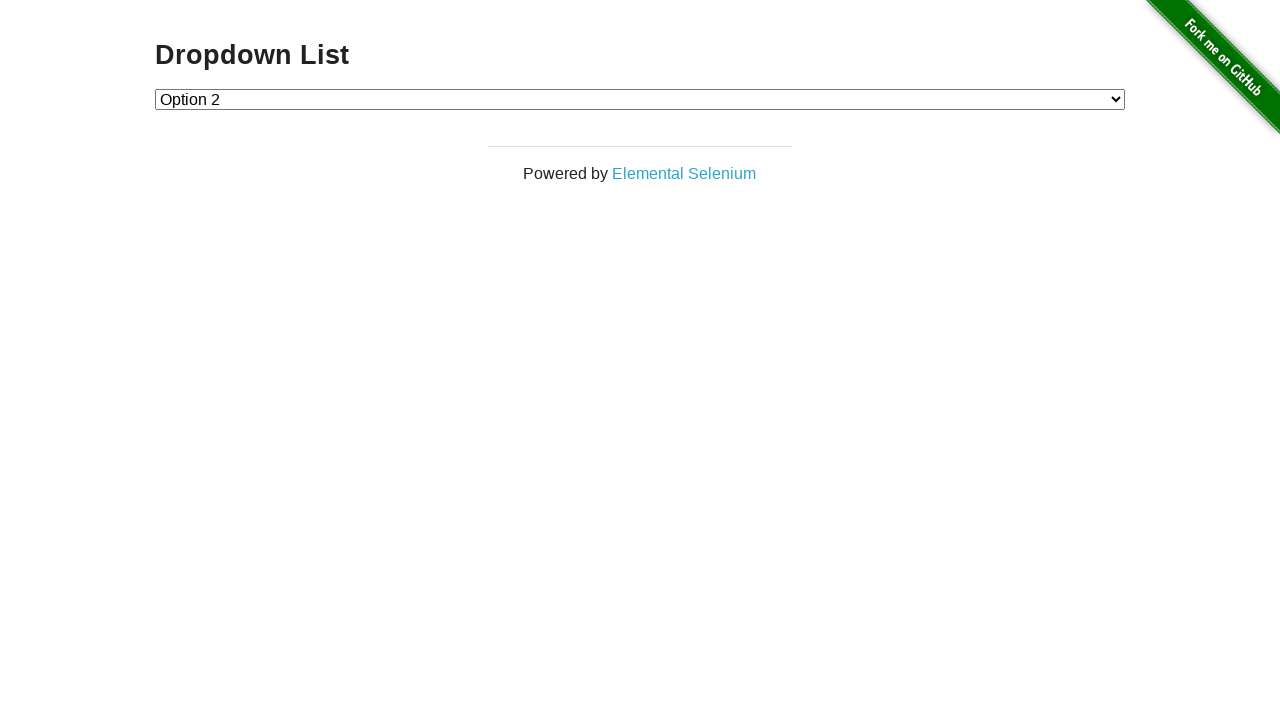

Navigated to key presses page
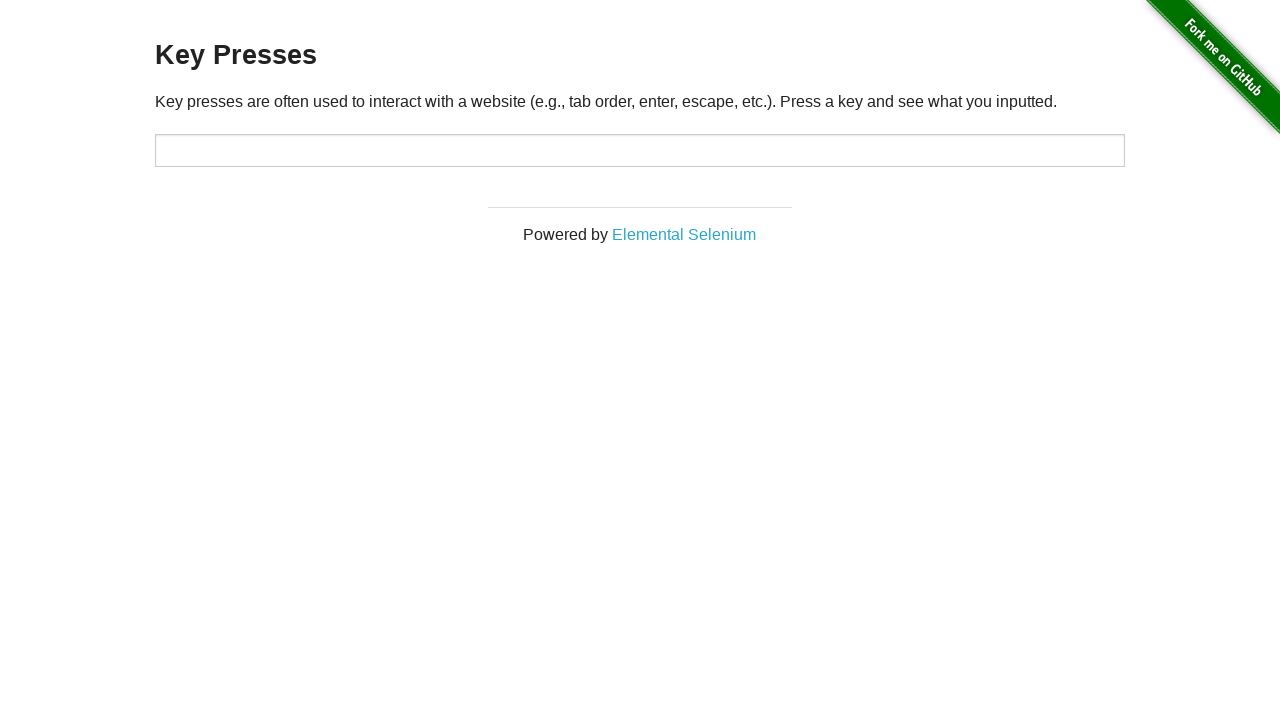

Filled target input field with 'Hi, it's m' on #target
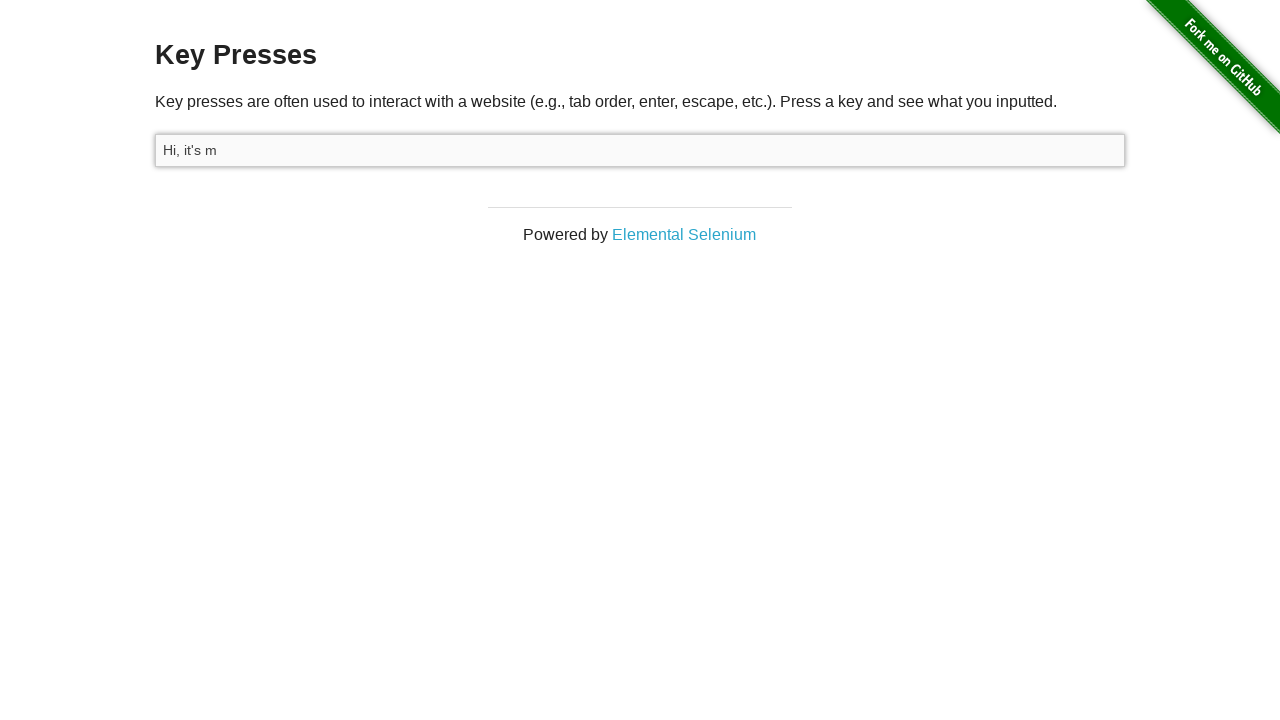

Typed 'e' in target input field on #target
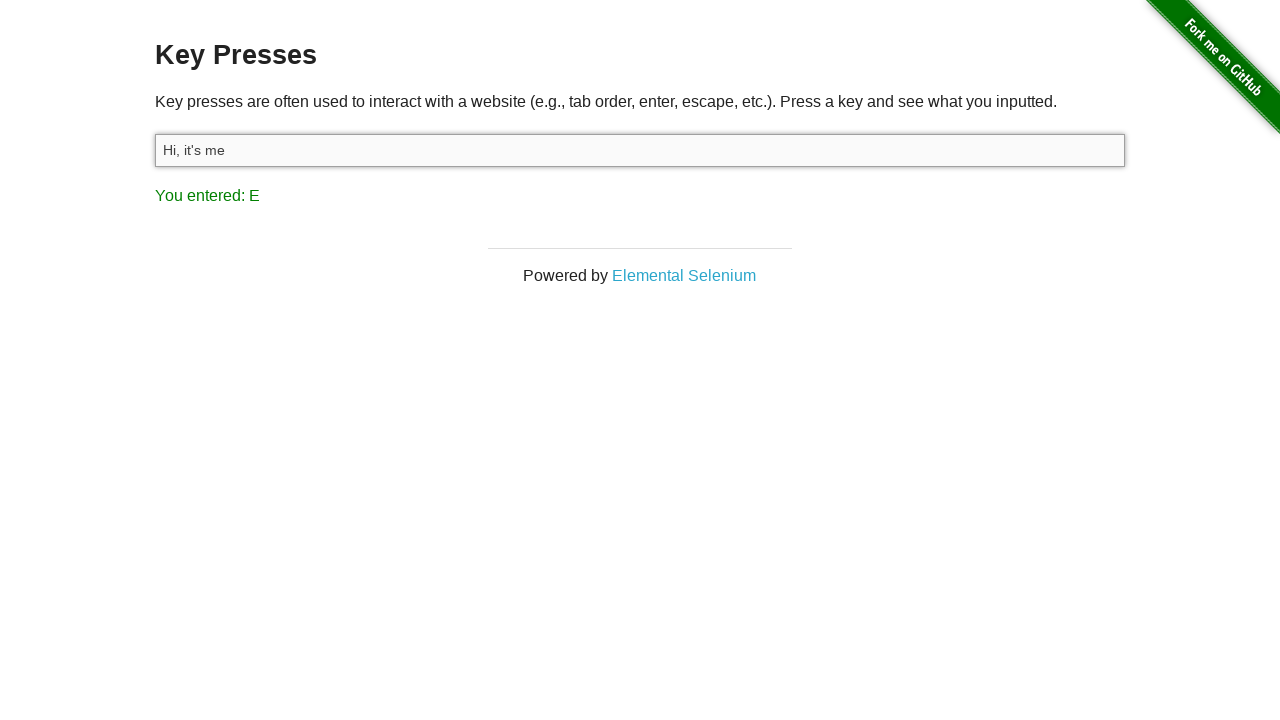

Pressed Control+A to select all text
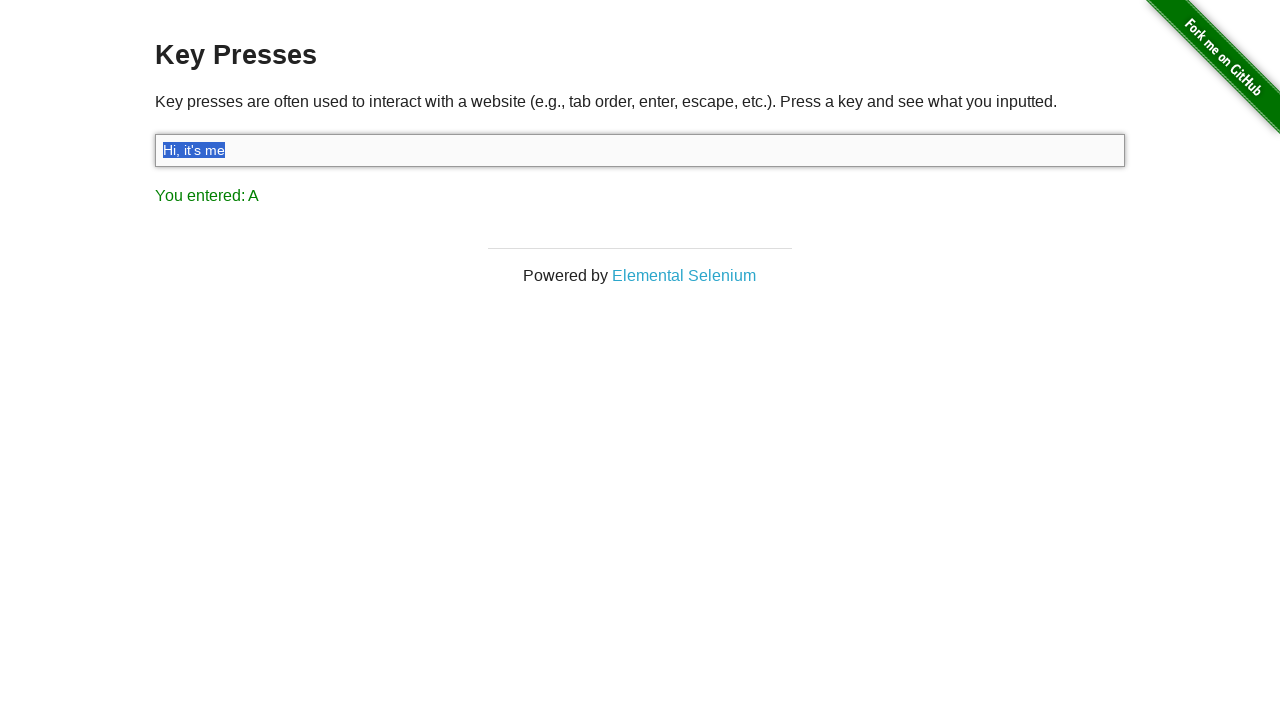

Opened new page for demoqa
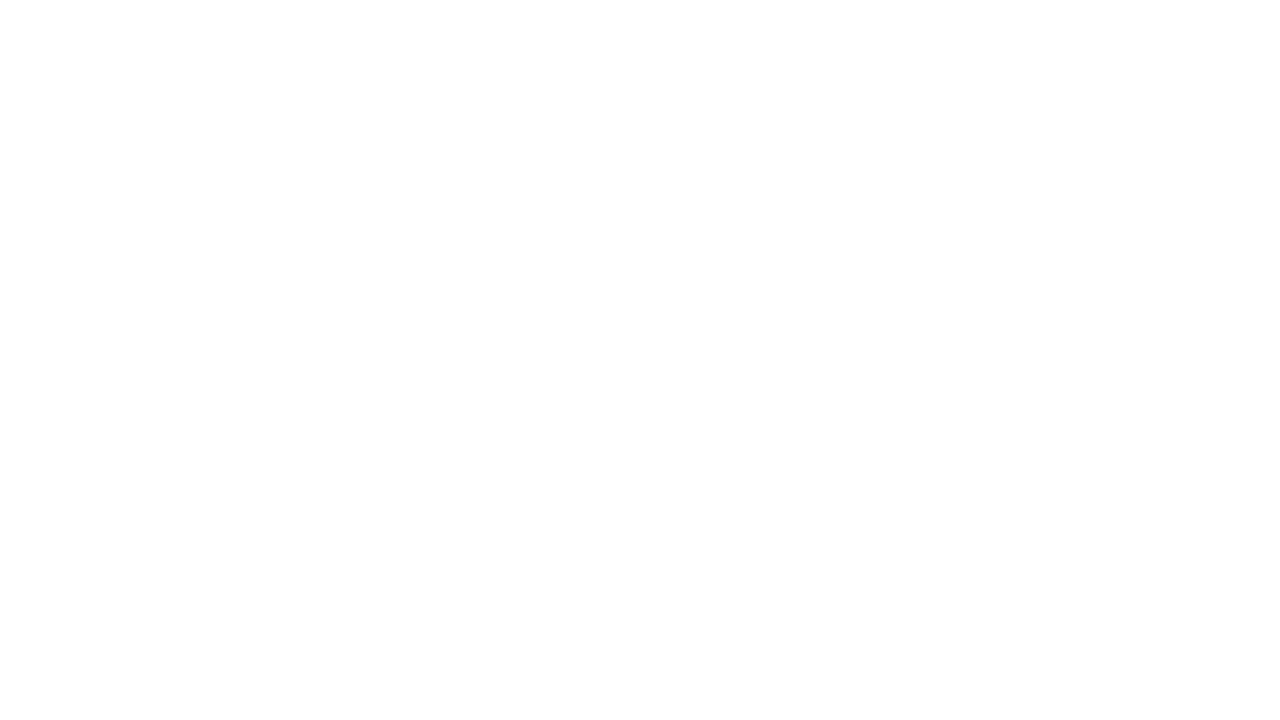

Navigated to demoqa select menu page
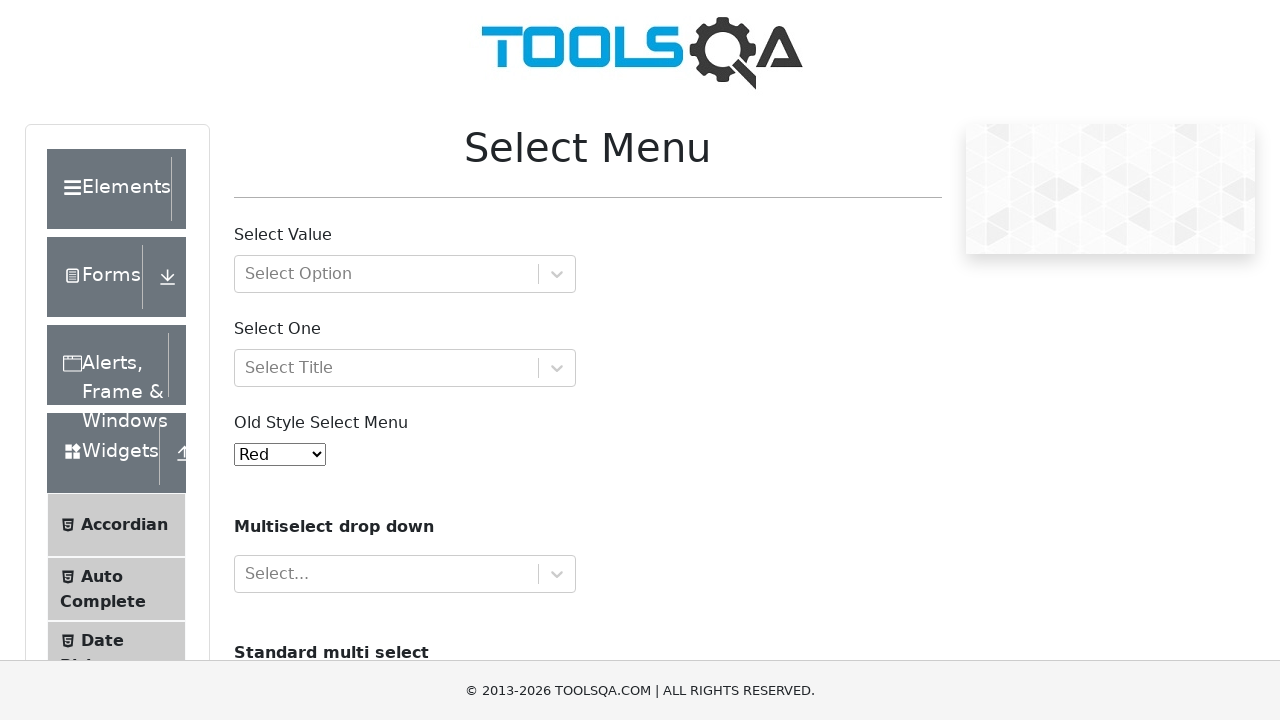

Filled react select input with 'Prof.' on #react-select-3-input
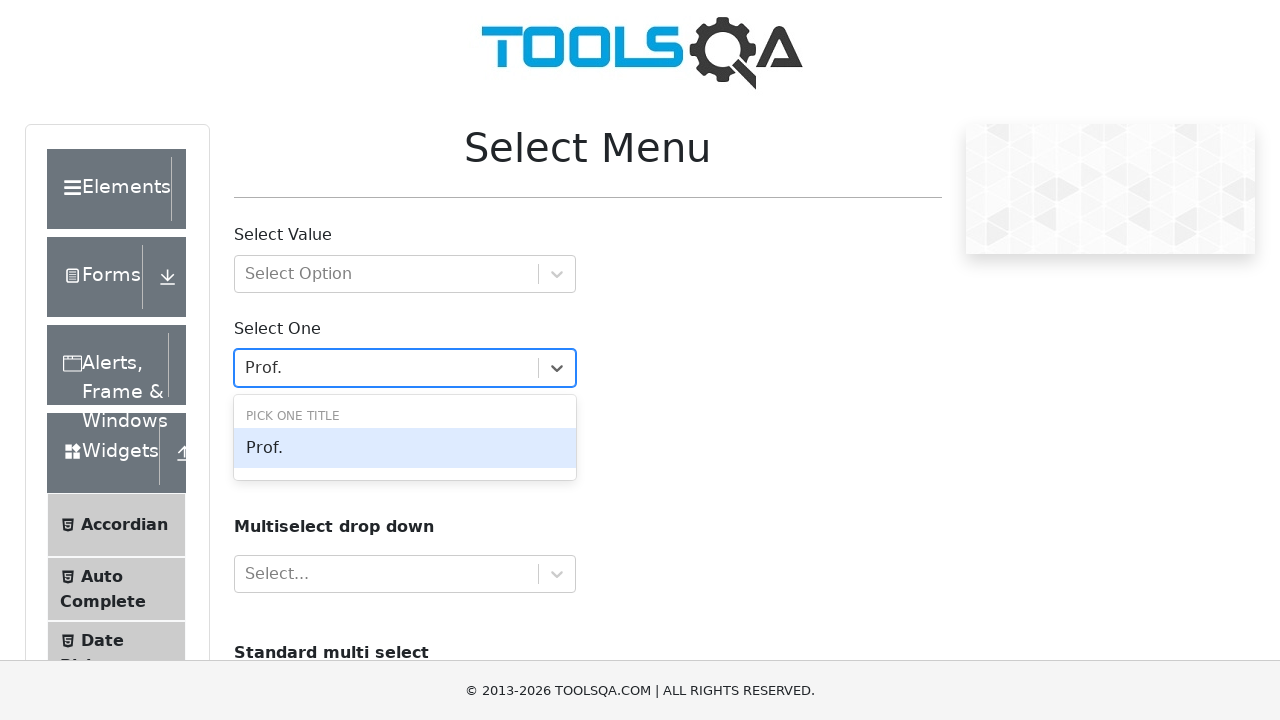

Pressed Enter to confirm react select input
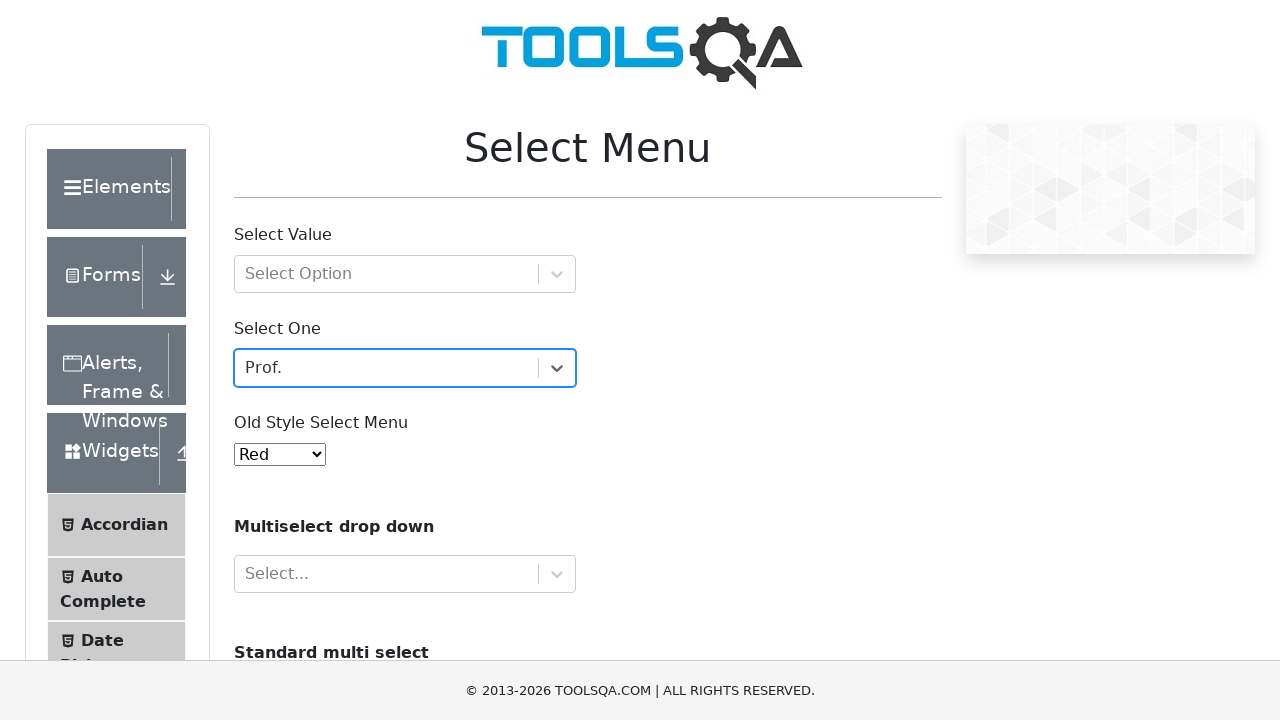

Clicked on 'Select One' dropdown with option groups at (405, 274) on div#withOptGroup
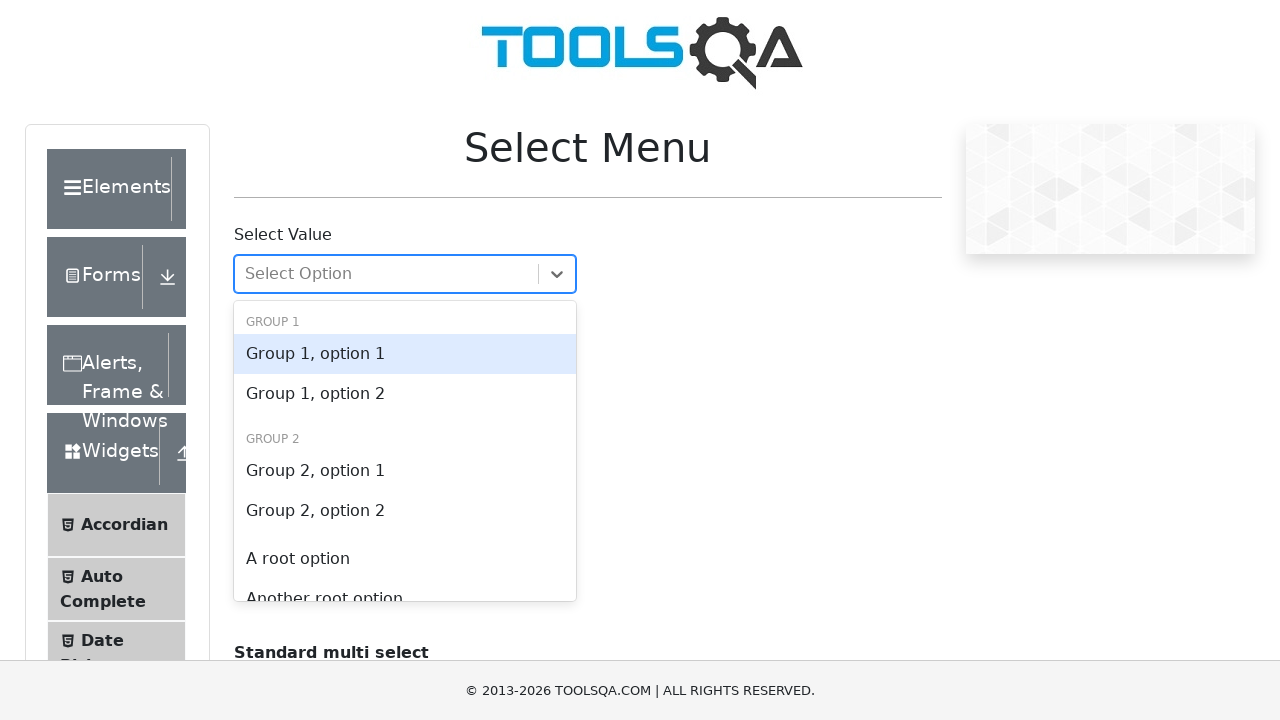

Selected 'A root option' from dropdown at (405, 559) on div#withOptGroup >> text=A root option
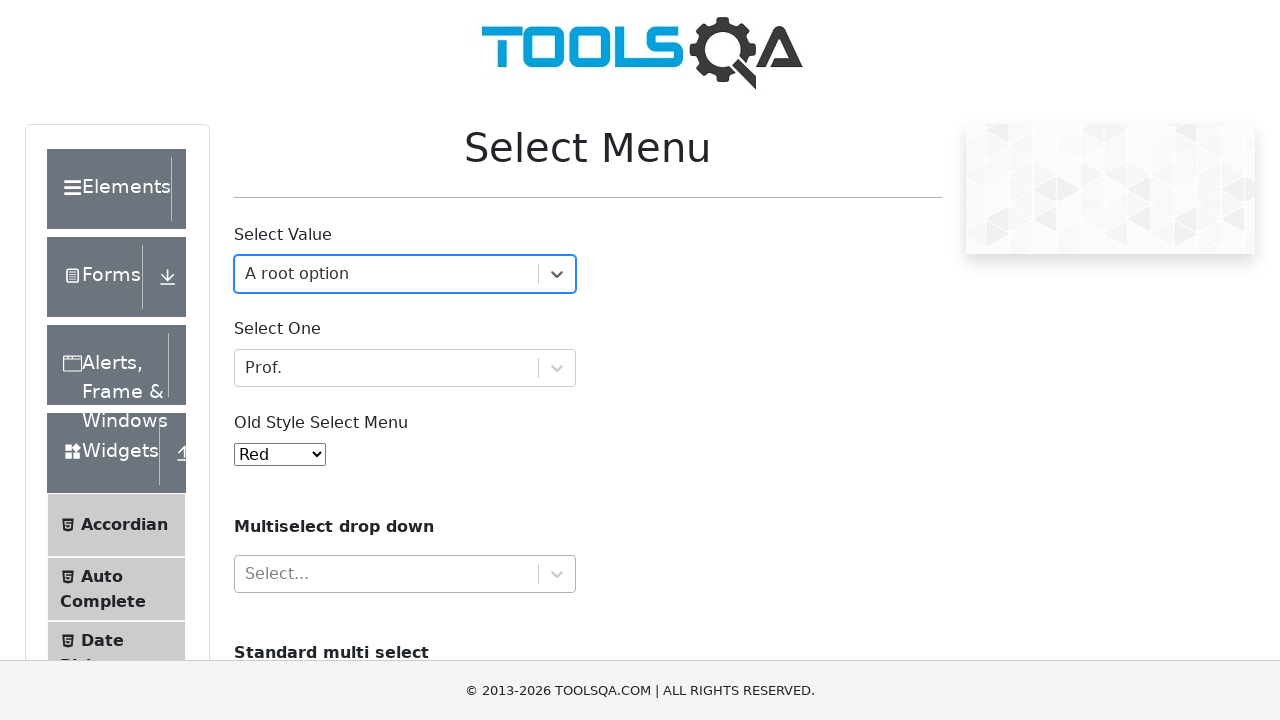

Clicked on dropdown again to reopen it at (405, 274) on div#withOptGroup
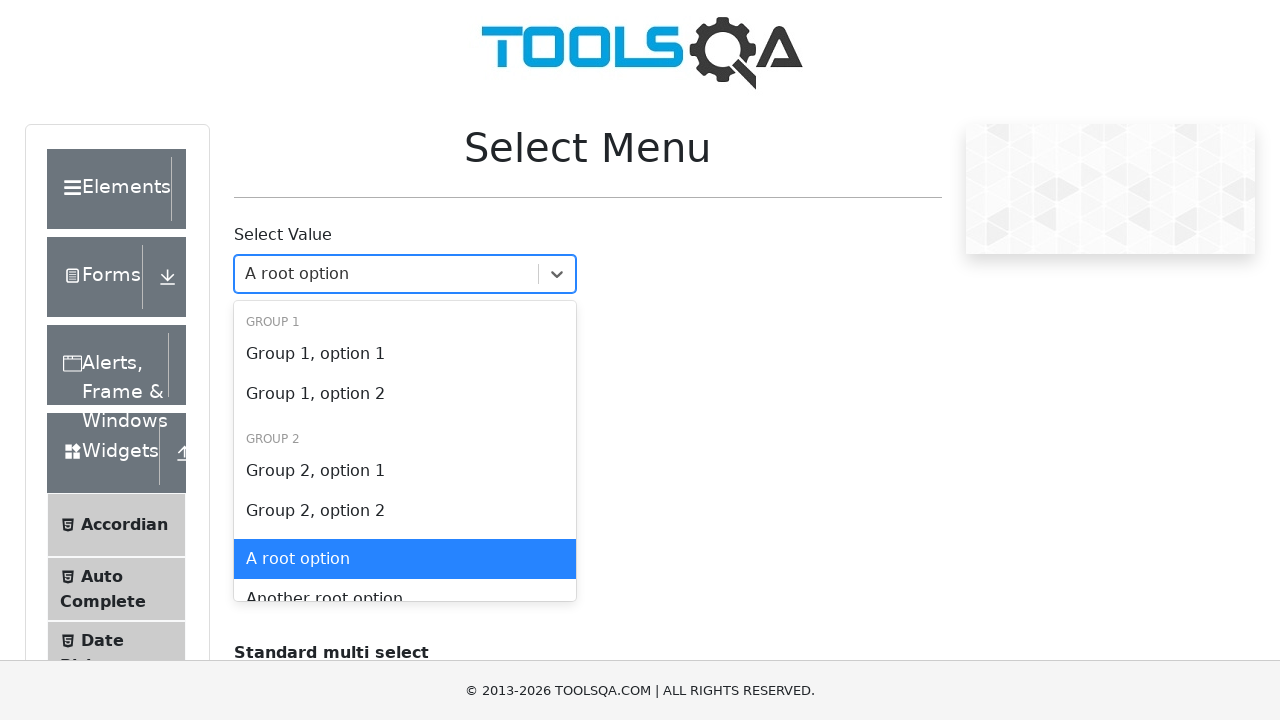

Selected 'Another root option' from dropdown at (405, 581) on div#withOptGroup >> text=Another root option
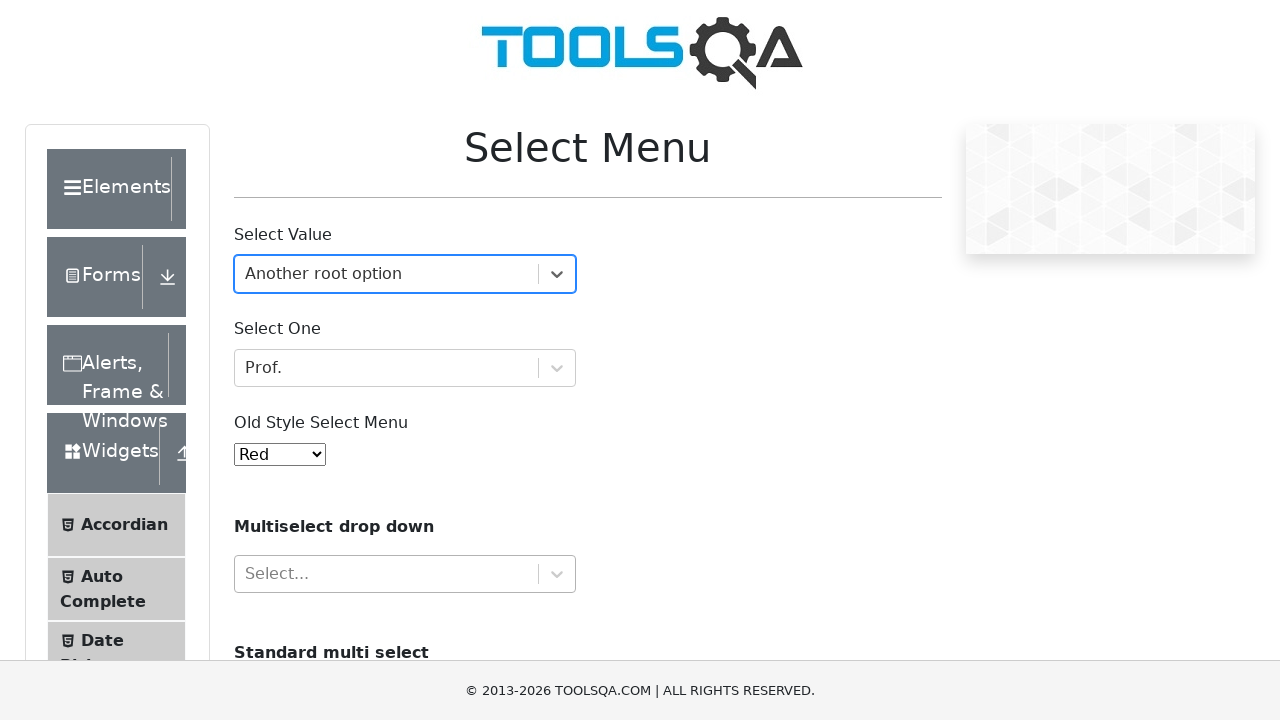

Brought first page to focus
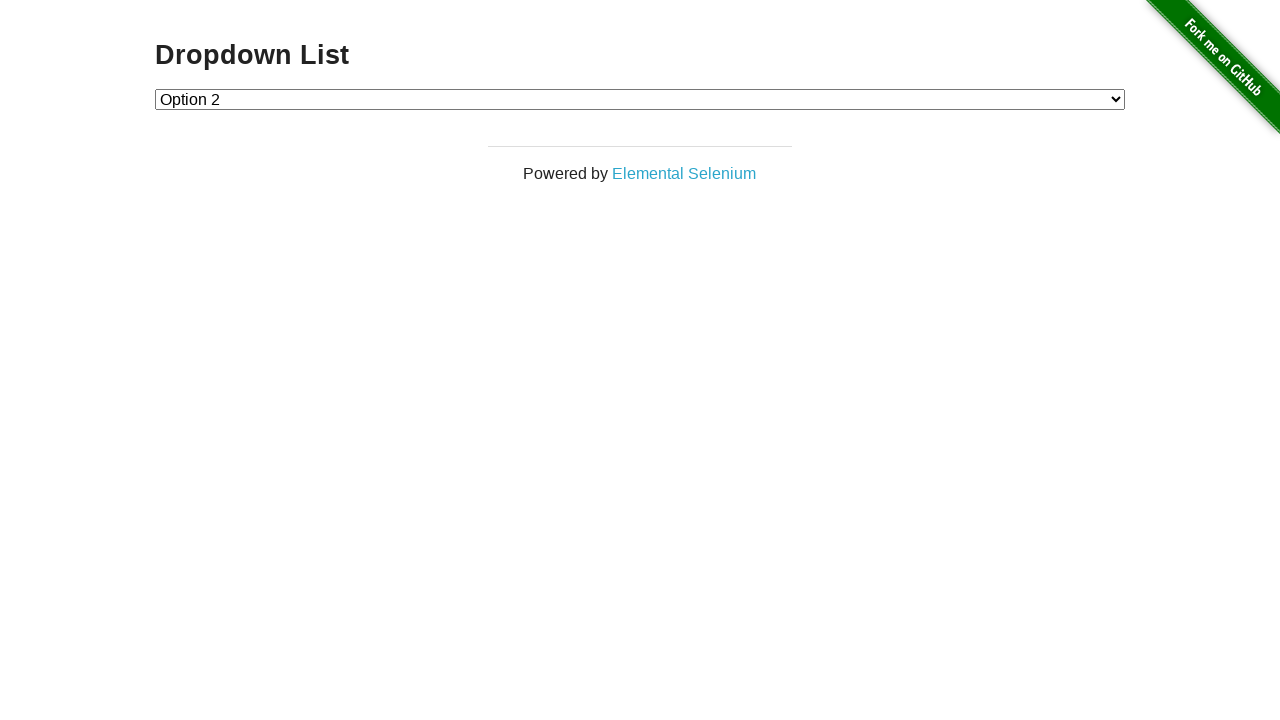

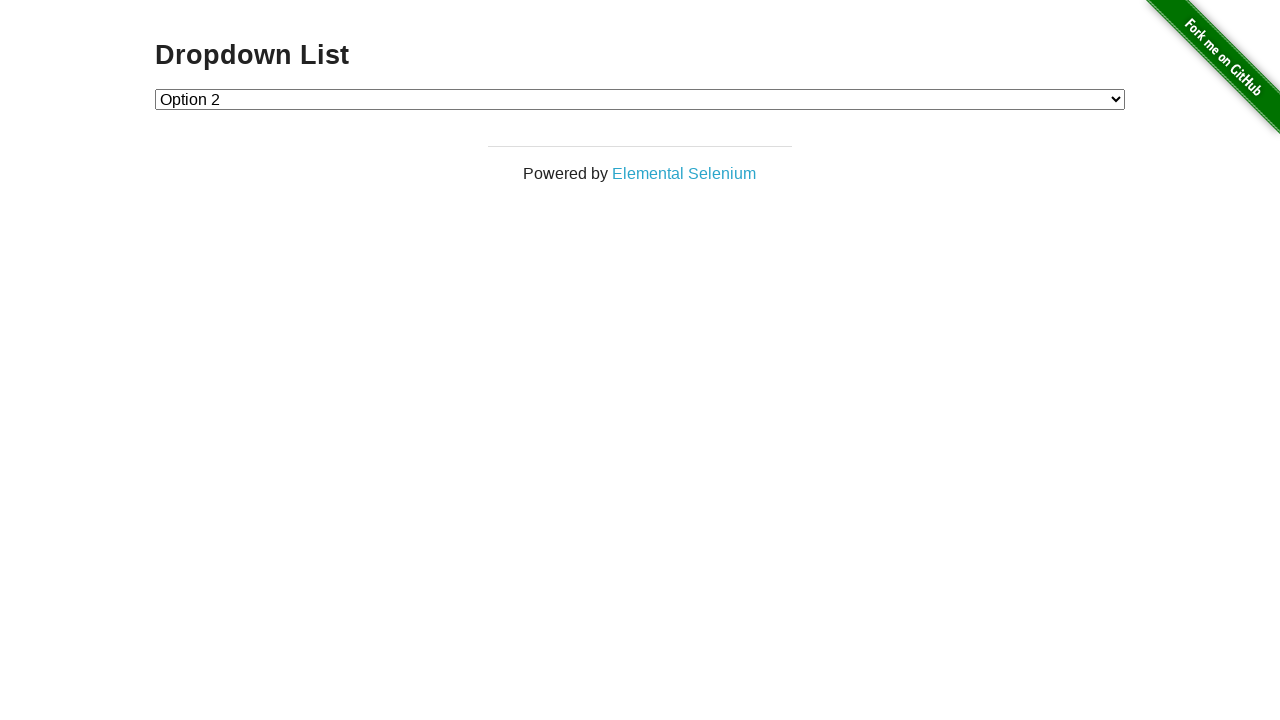